Tests JavaScript confirm alert handling by clicking a button to trigger an alert, accepting it, and verifying the result message displays correctly.

Starting URL: http://the-internet.herokuapp.com/javascript_alerts

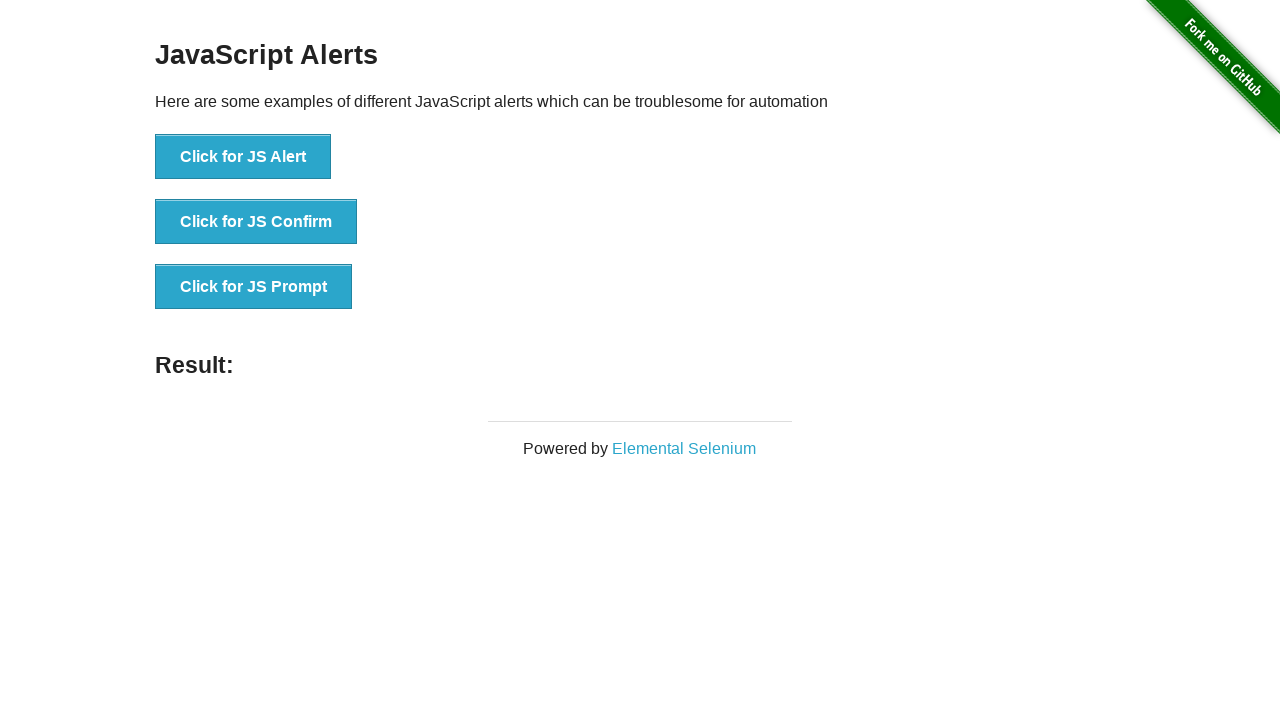

Clicked the second button to trigger JavaScript confirm alert at (256, 222) on .example li:nth-child(2) button
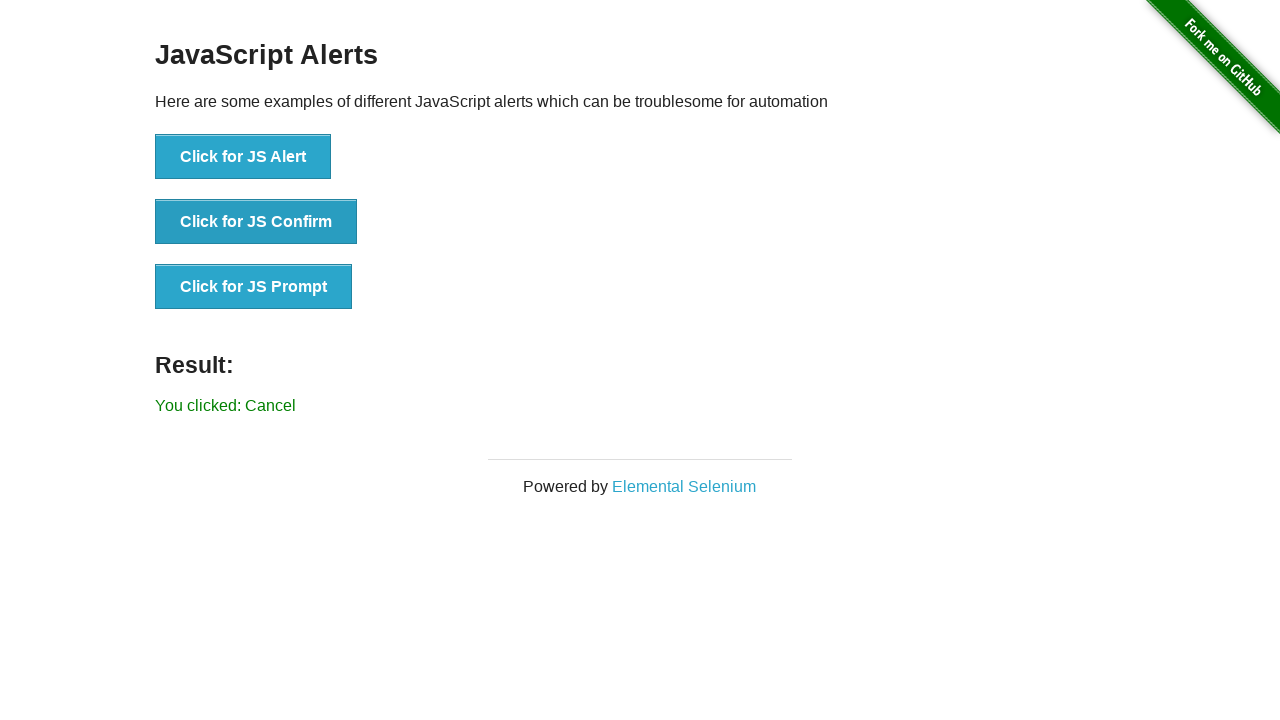

Set up dialog handler to accept confirm alerts
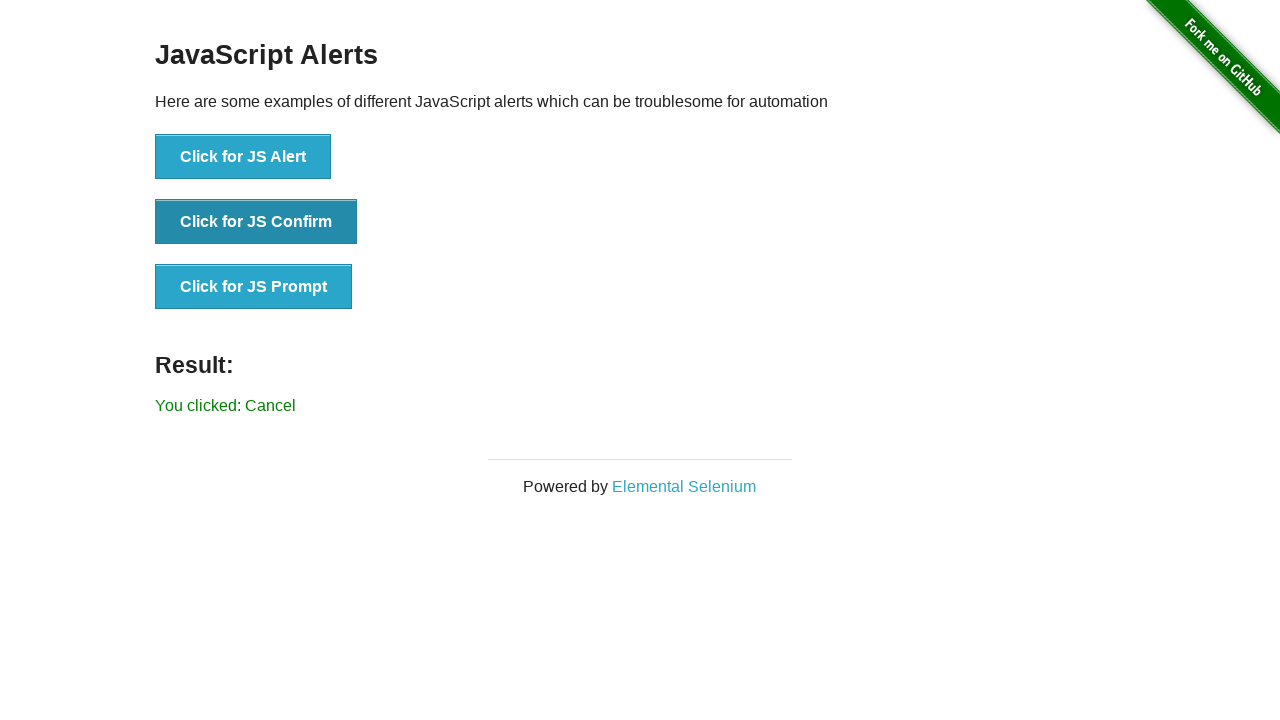

Re-clicked the second button to trigger the confirm alert with handler ready at (256, 222) on .example li:nth-child(2) button
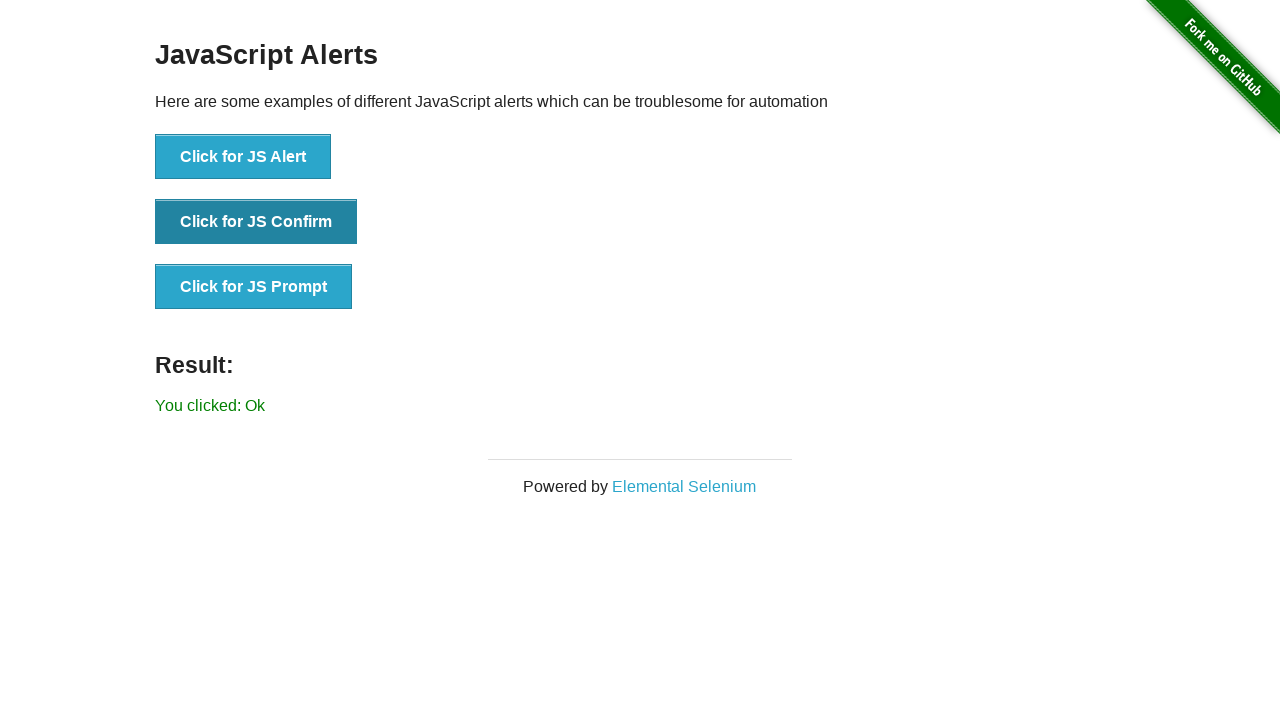

Retrieved the result message text
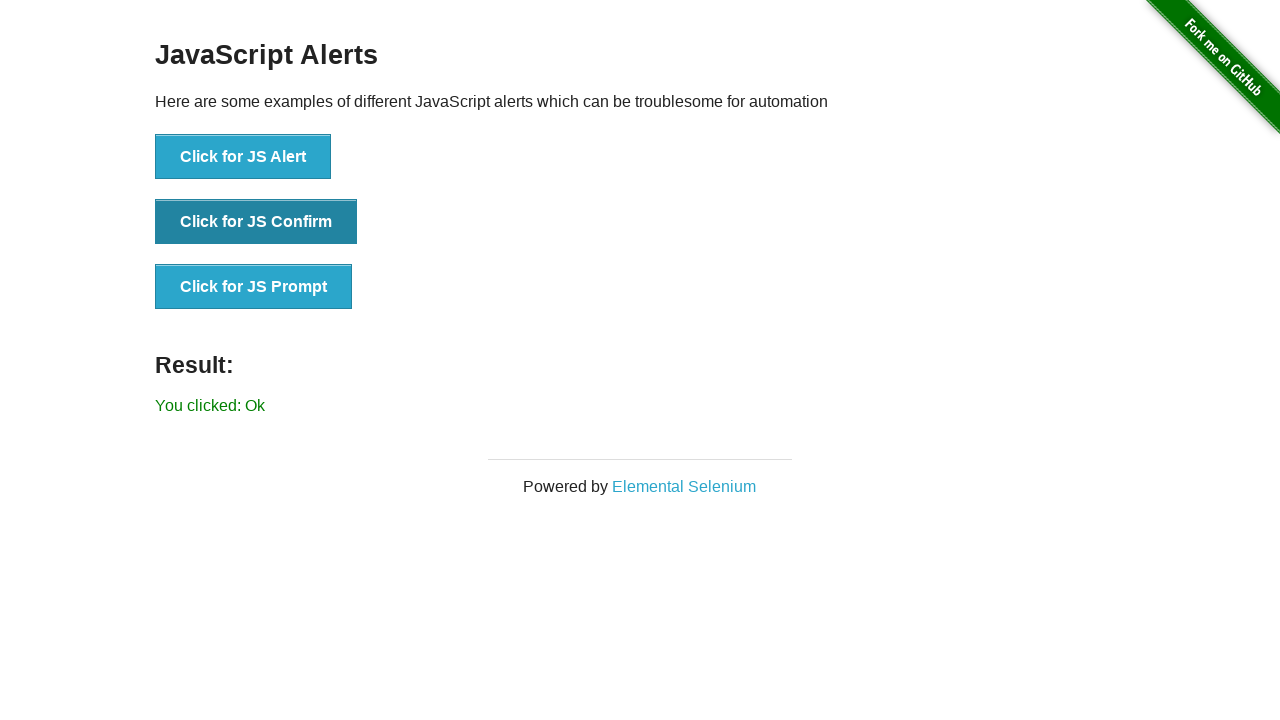

Verified result message displays 'You clicked: Ok'
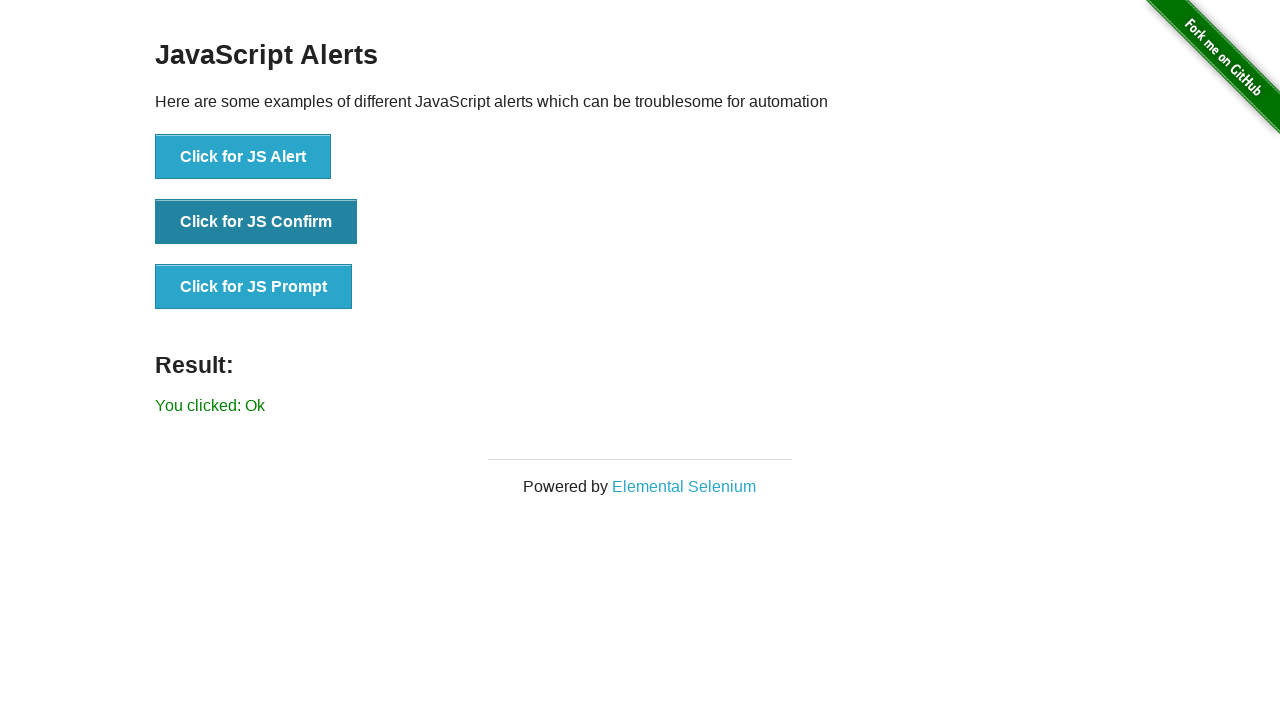

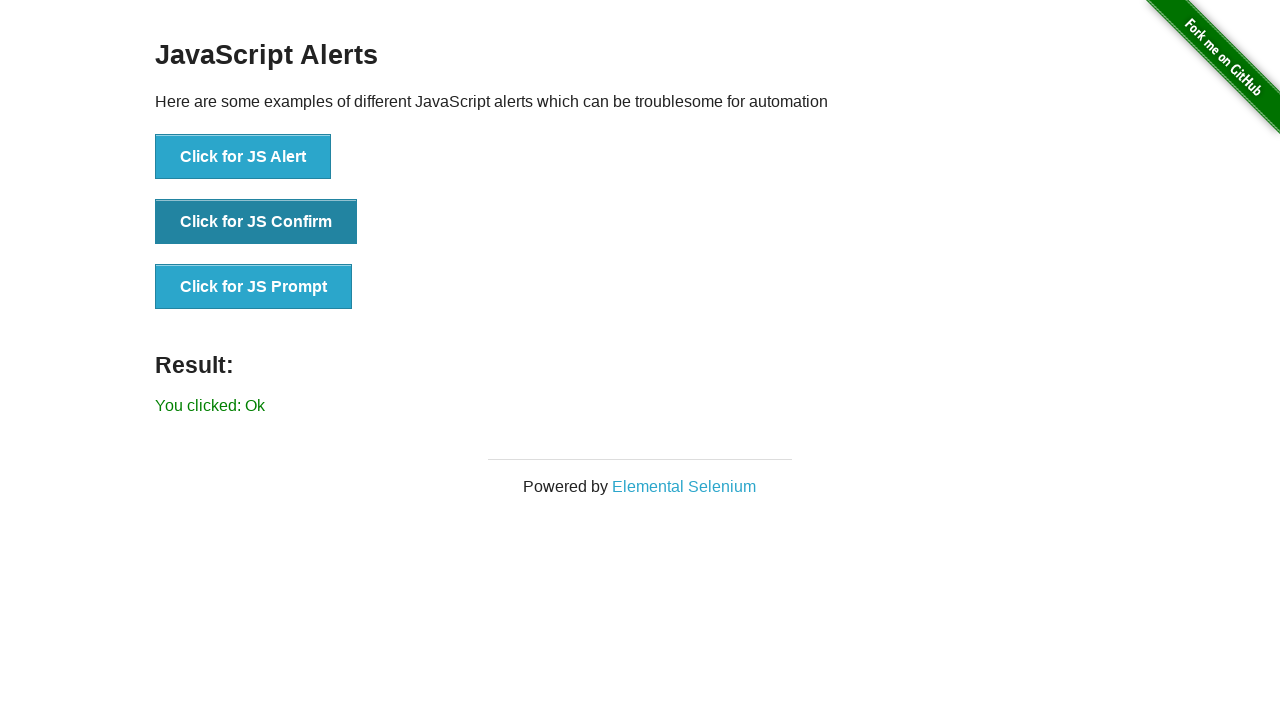